Tests Google Forms checkbox selection by selecting two location options and verifying their checked state

Starting URL: https://docs.google.com/forms/d/e/1FAIpQLSfiypnd69zhuDkjKgqvpID9kwO29UCzeCVrGGtbNPZXQok0jA/viewform

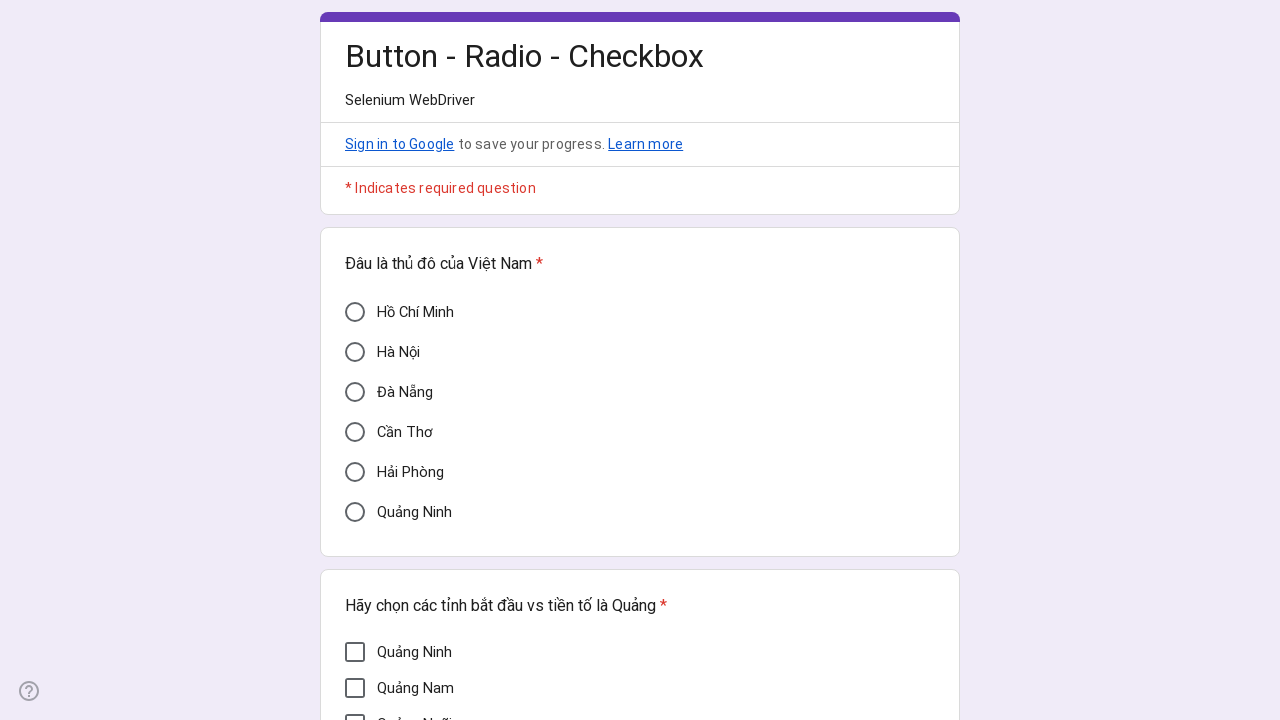

Waited 3 seconds for Google Form to load
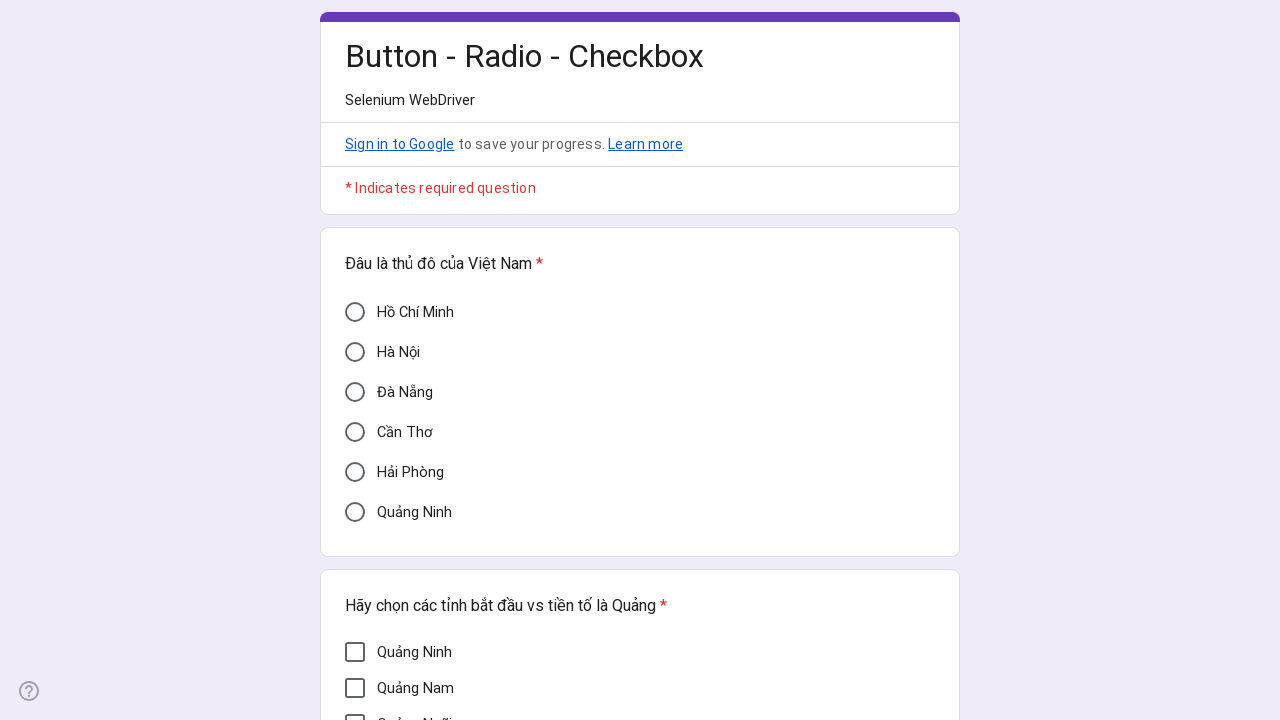

Located 'Hồ Chí Minh' checkbox option
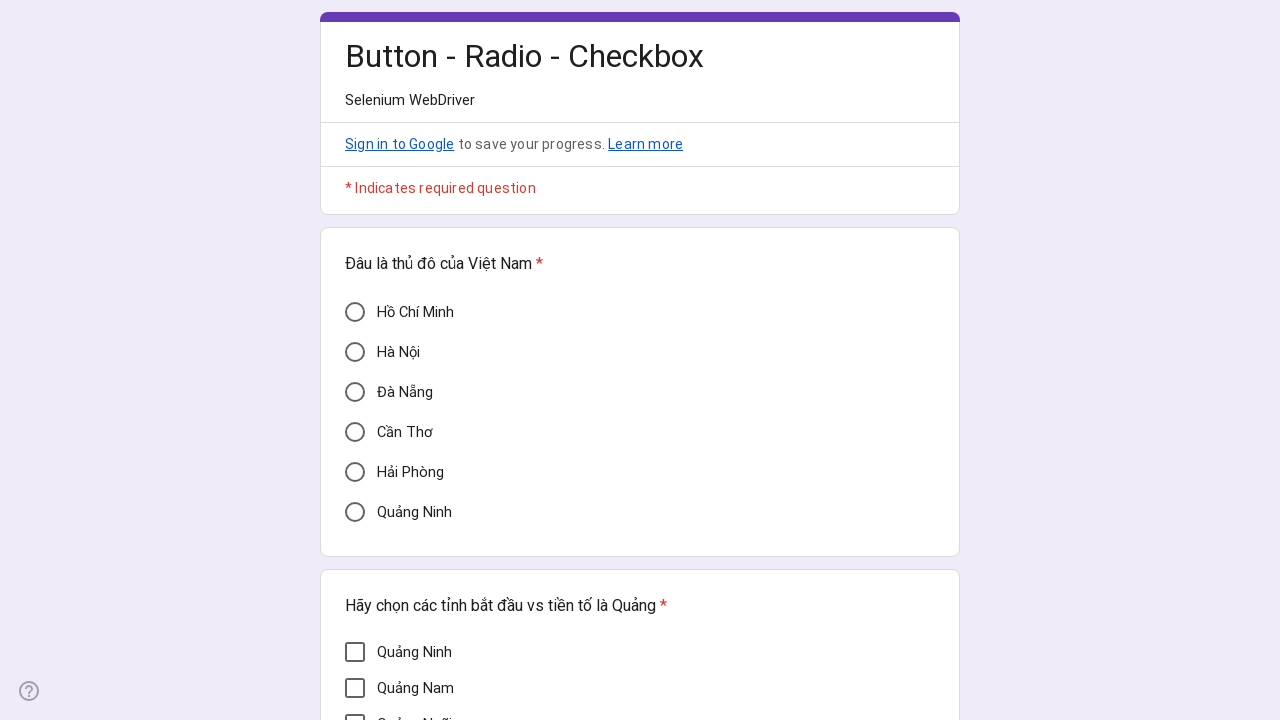

Clicked 'Hồ Chí Minh' checkbox option
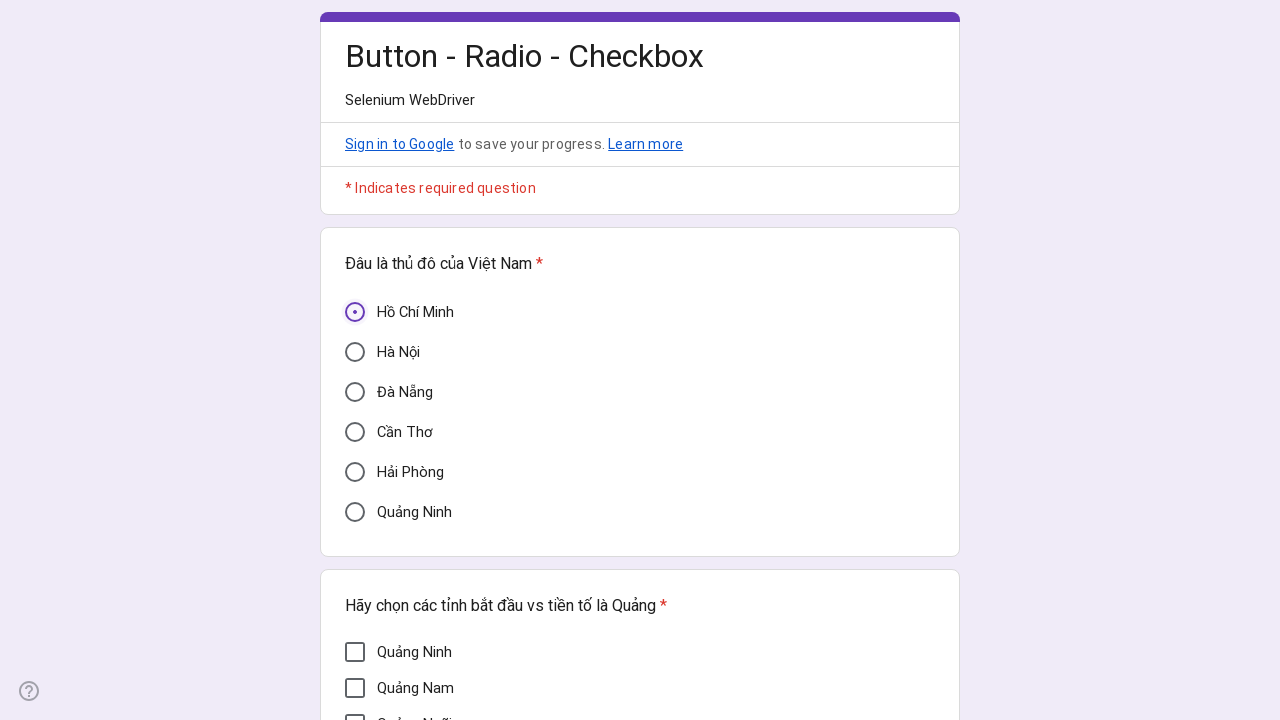

Waited 2 seconds after clicking 'Hồ Chí Minh'
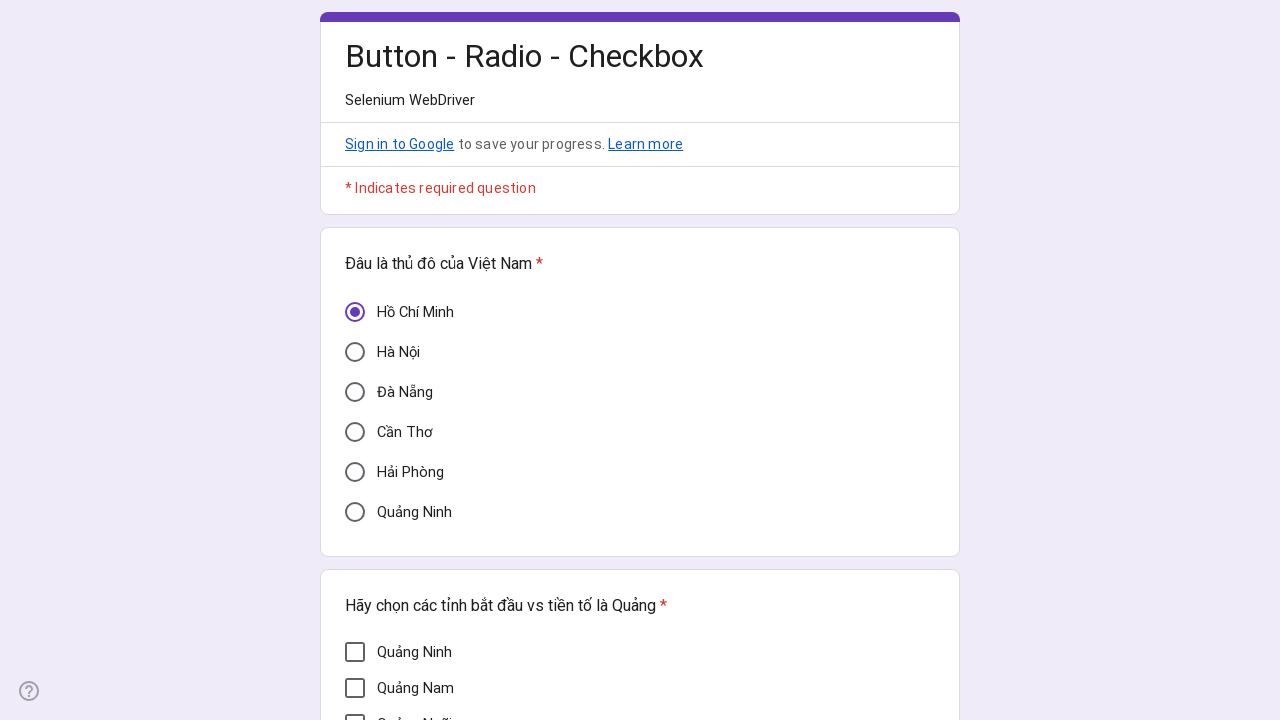

Located 'Quảng Ngãi' checkbox option
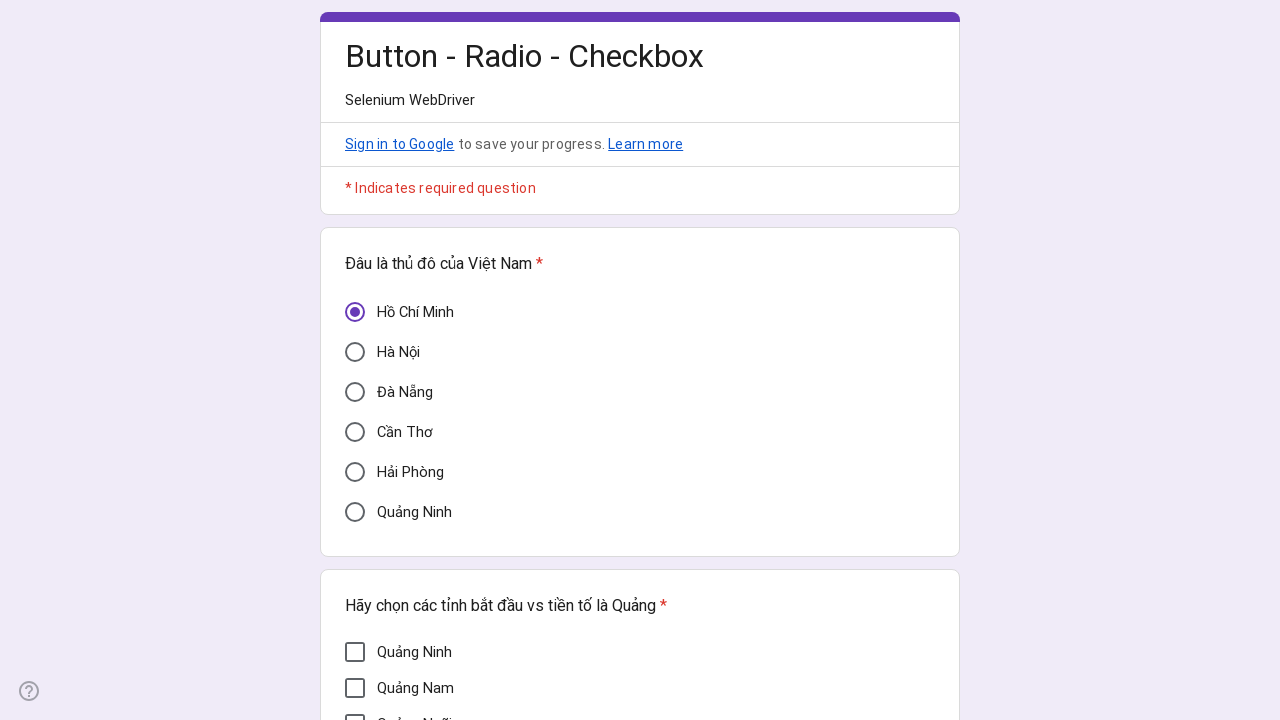

Clicked 'Quảng Ngãi' checkbox option
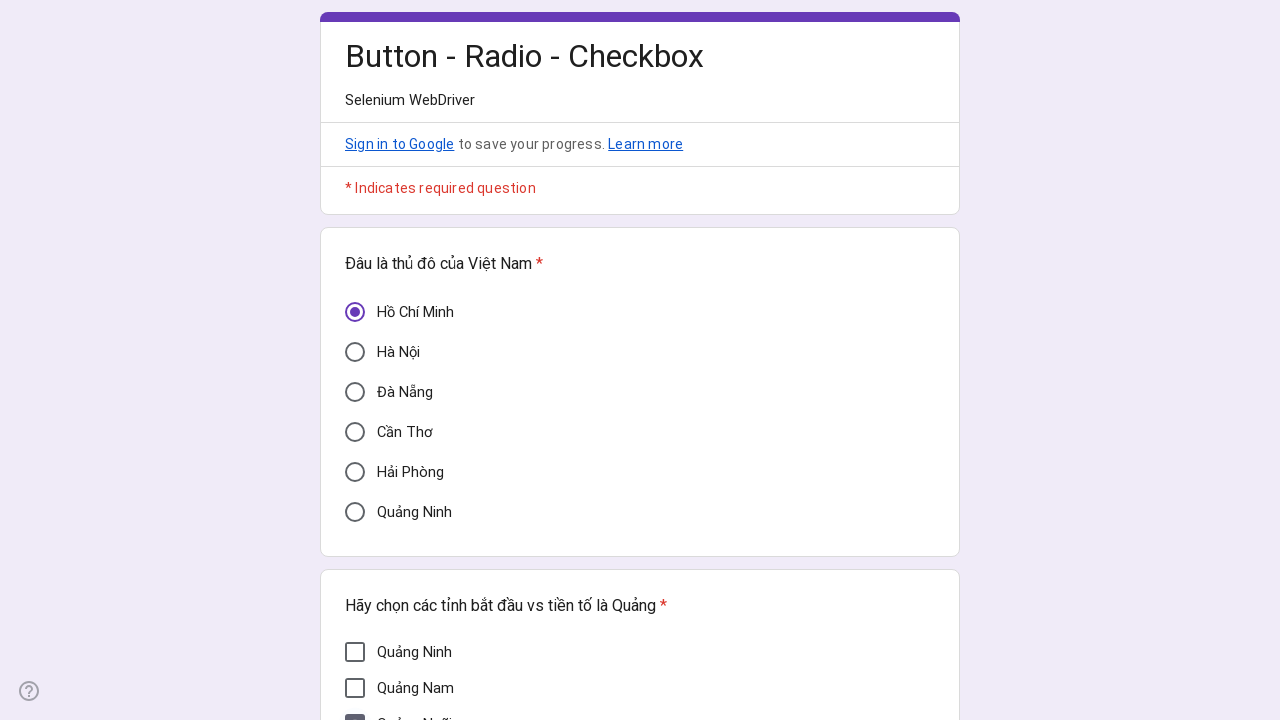

Waited 2 seconds after clicking 'Quảng Ngãi'
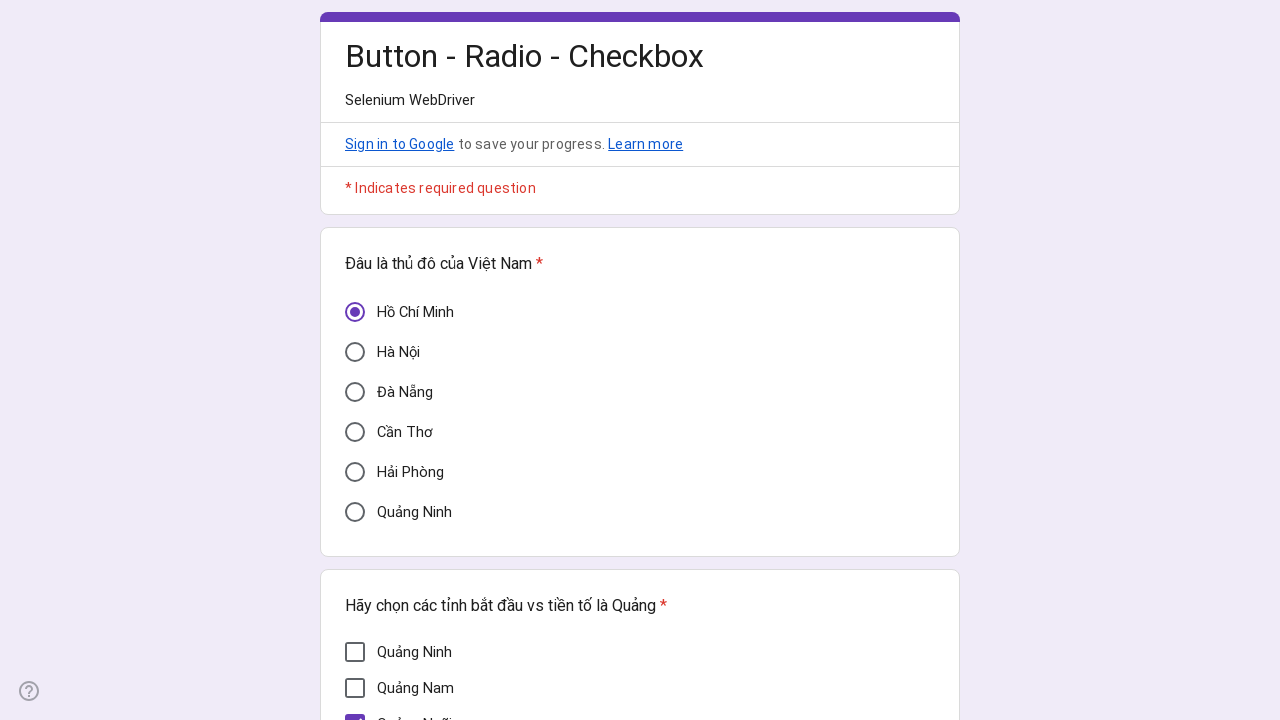

Verified 'Hồ Chí Minh' checkbox is checked (visible)
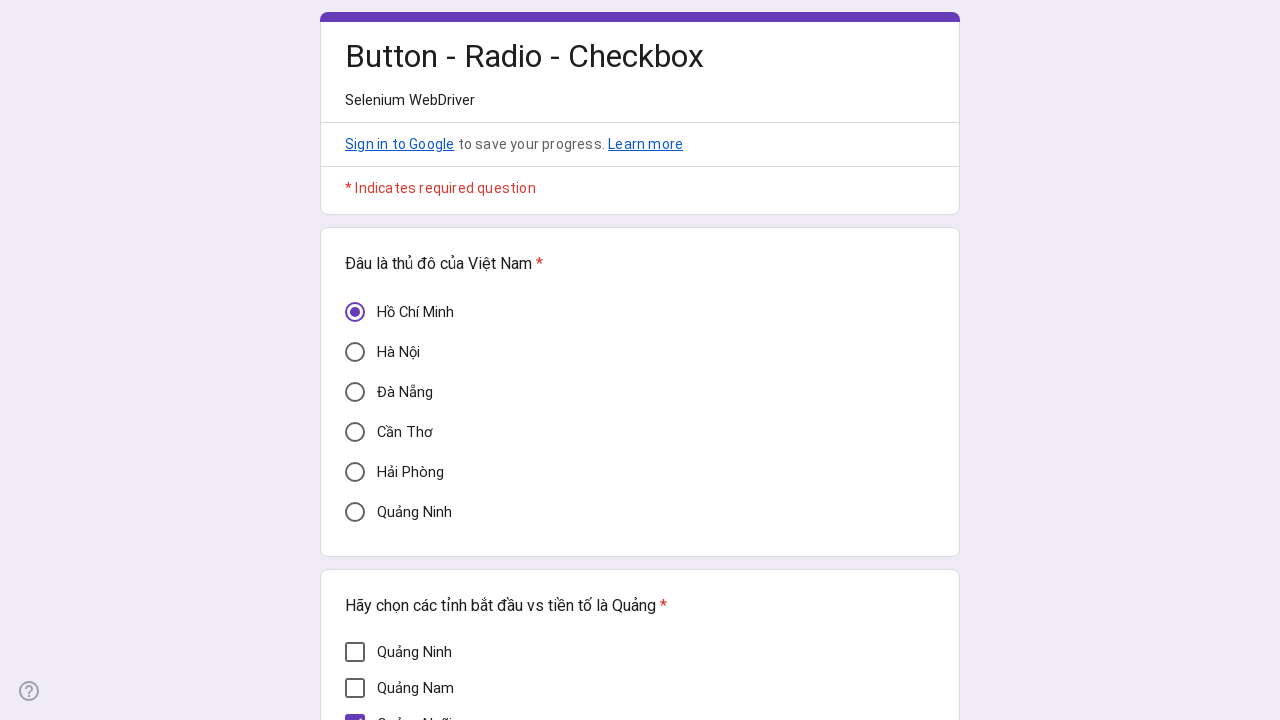

Verified 'Quảng Ngãi' checkbox is checked (visible)
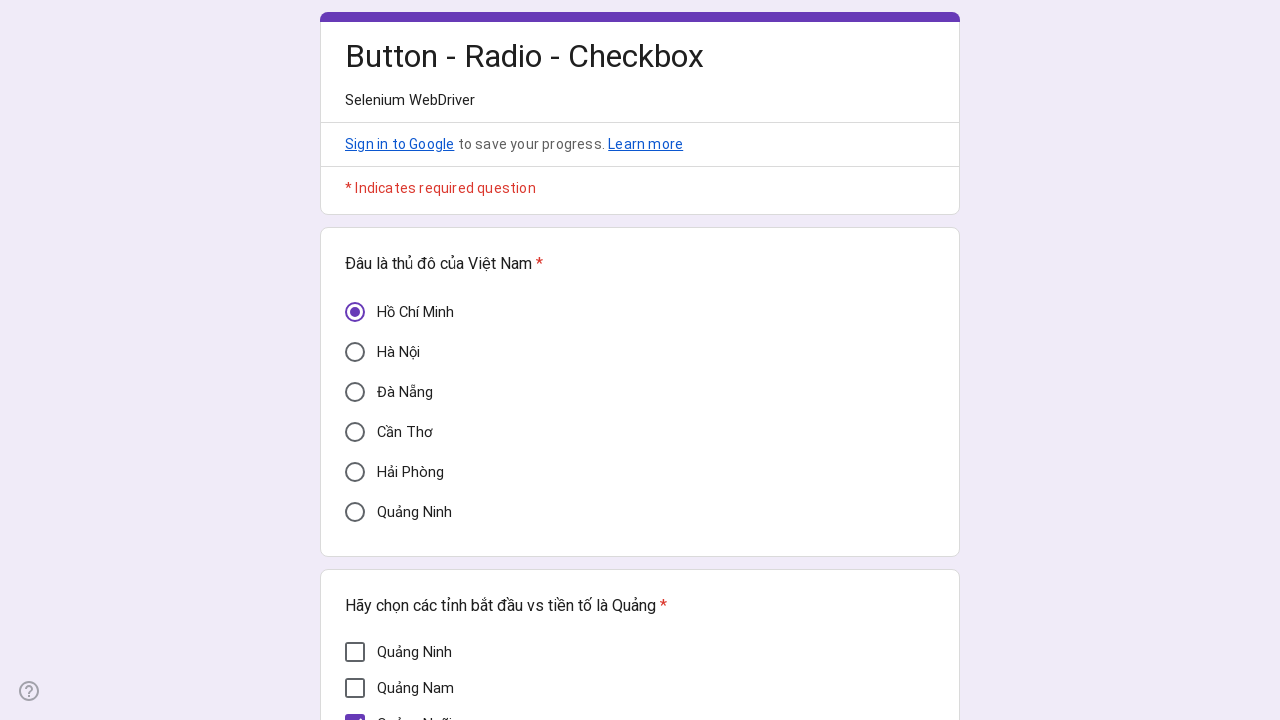

Verified 'Hồ Chí Minh' has aria-checked='true' attribute
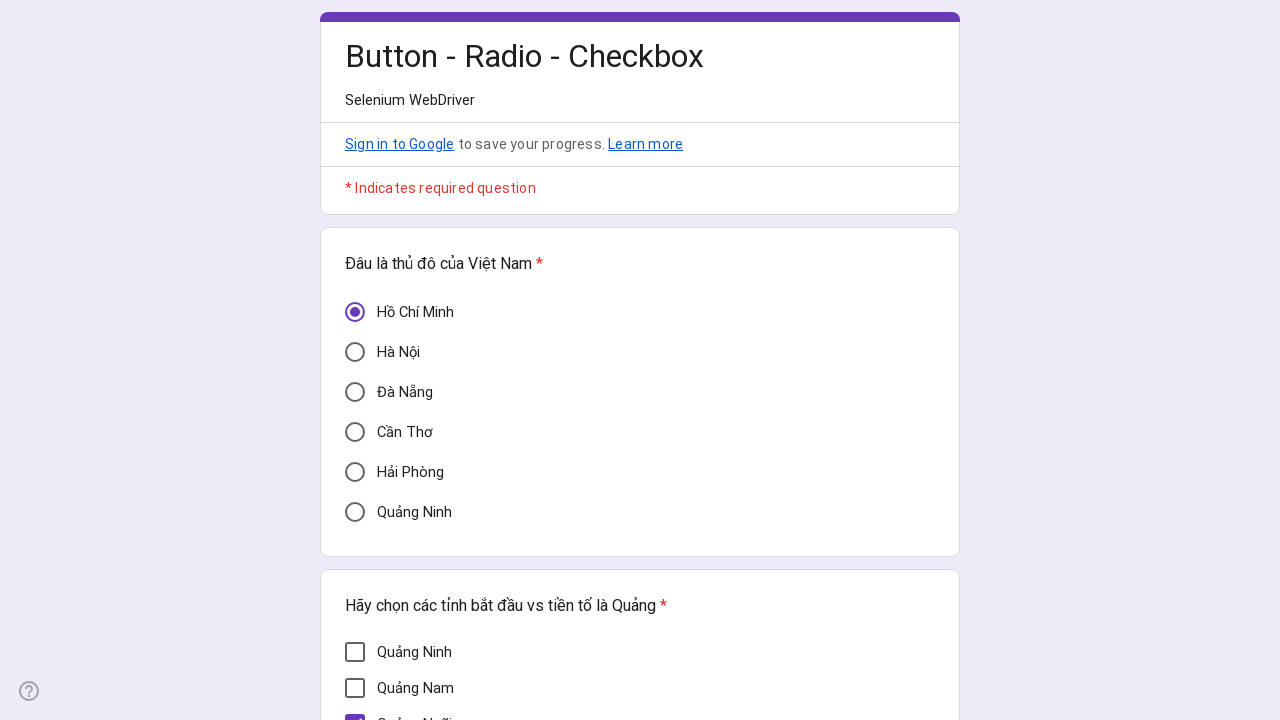

Verified 'Quảng Ngãi' has aria-checked='true' attribute
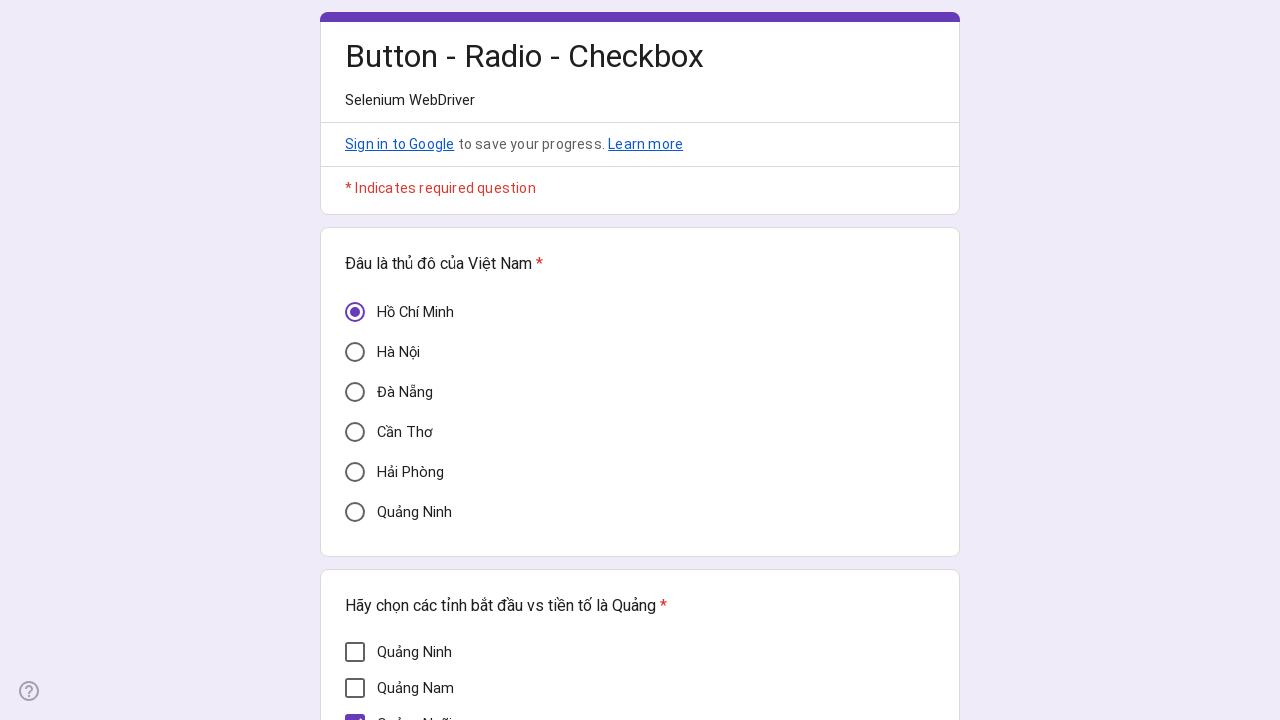

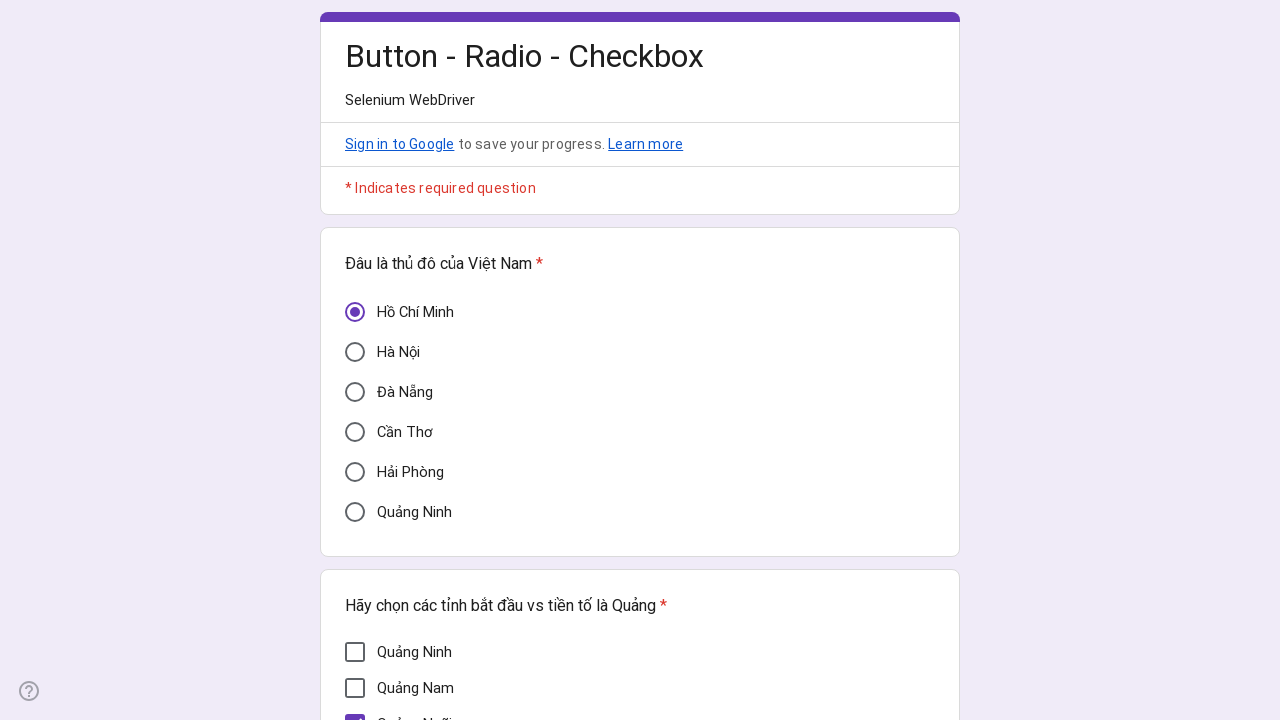